Tests text input functionality by entering text into an input field, submitting it, and verifying the result

Starting URL: https://www.qa-practice.com/elements/input/simple

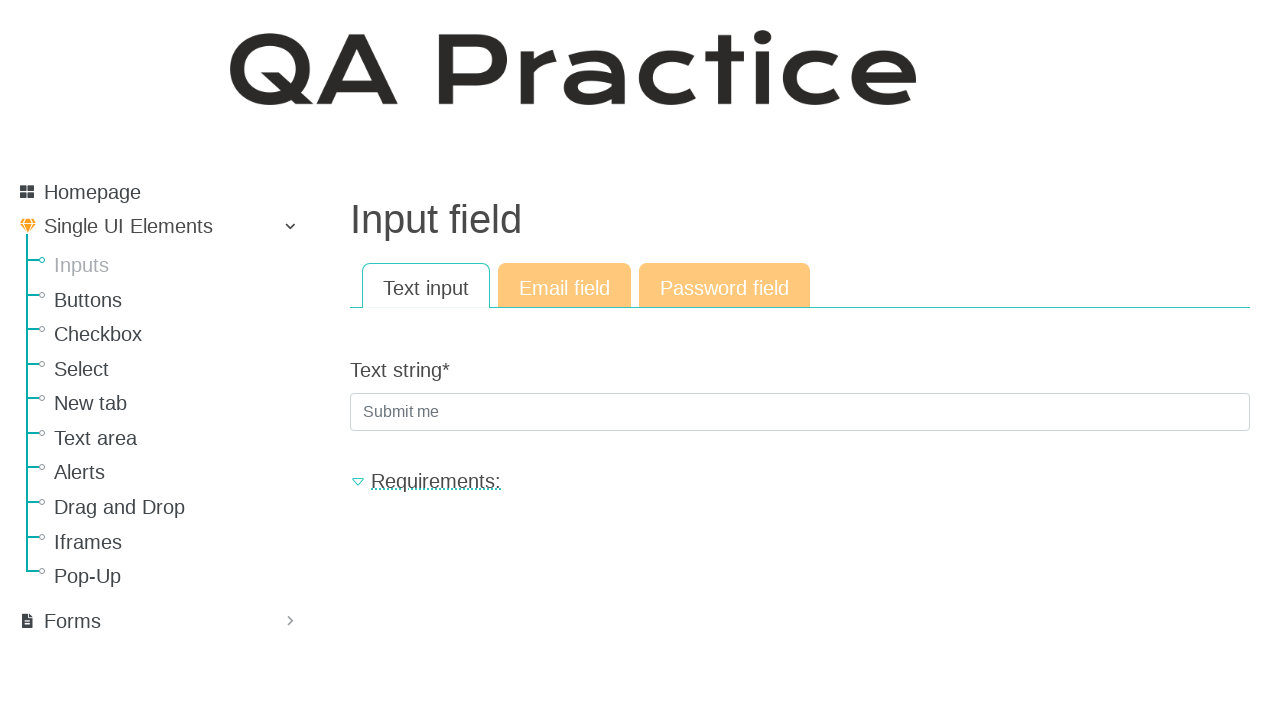

Filled text input field with 'Example_text' on #id_text_string
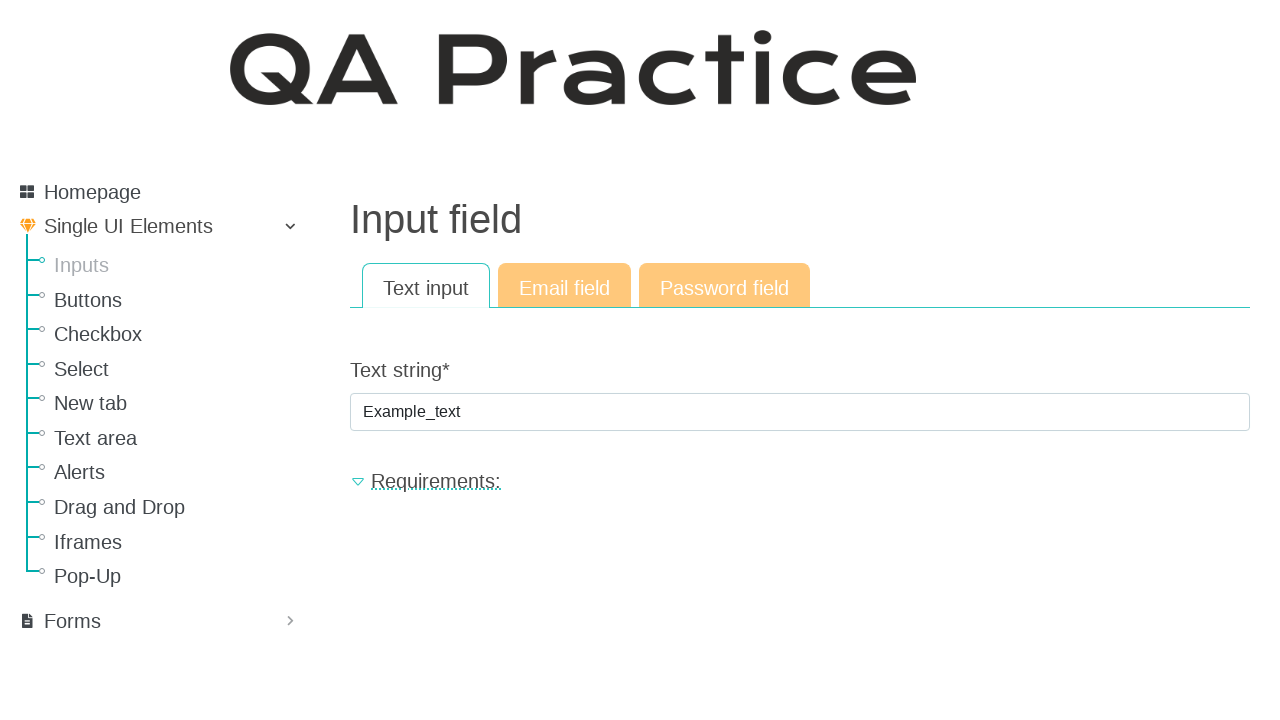

Pressed Enter to submit the form on #id_text_string
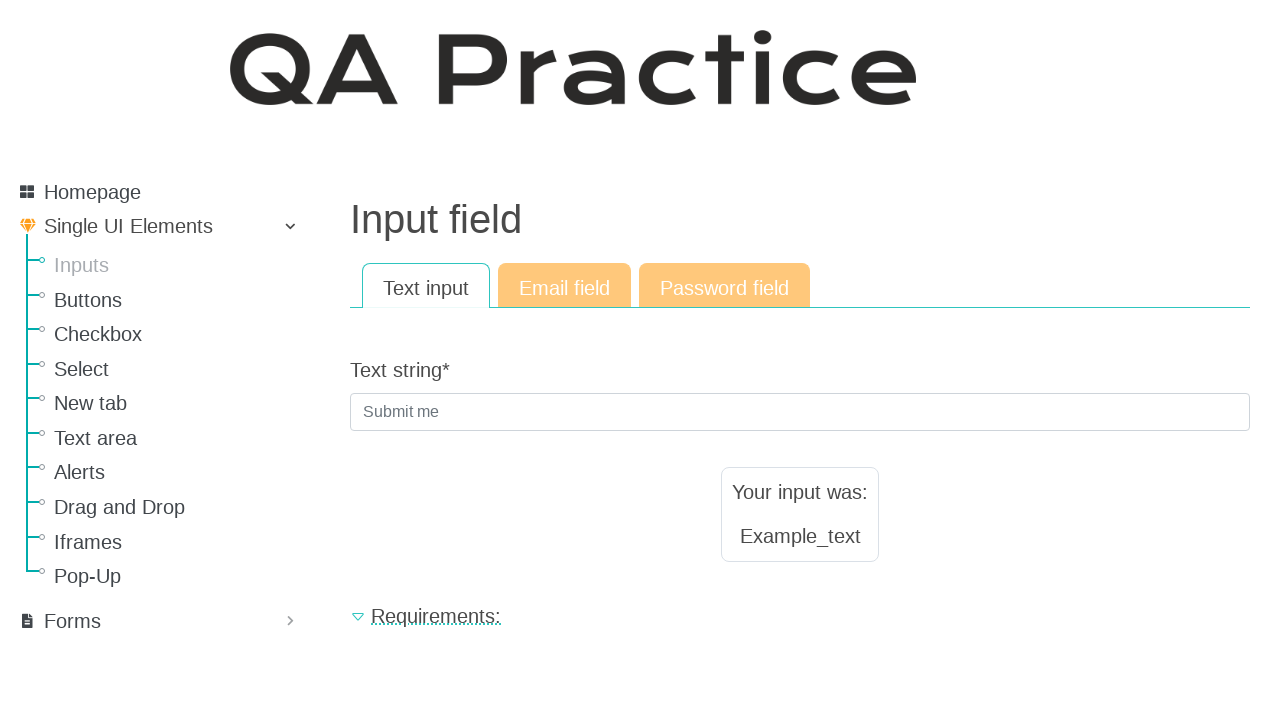

Result text element appeared on the page
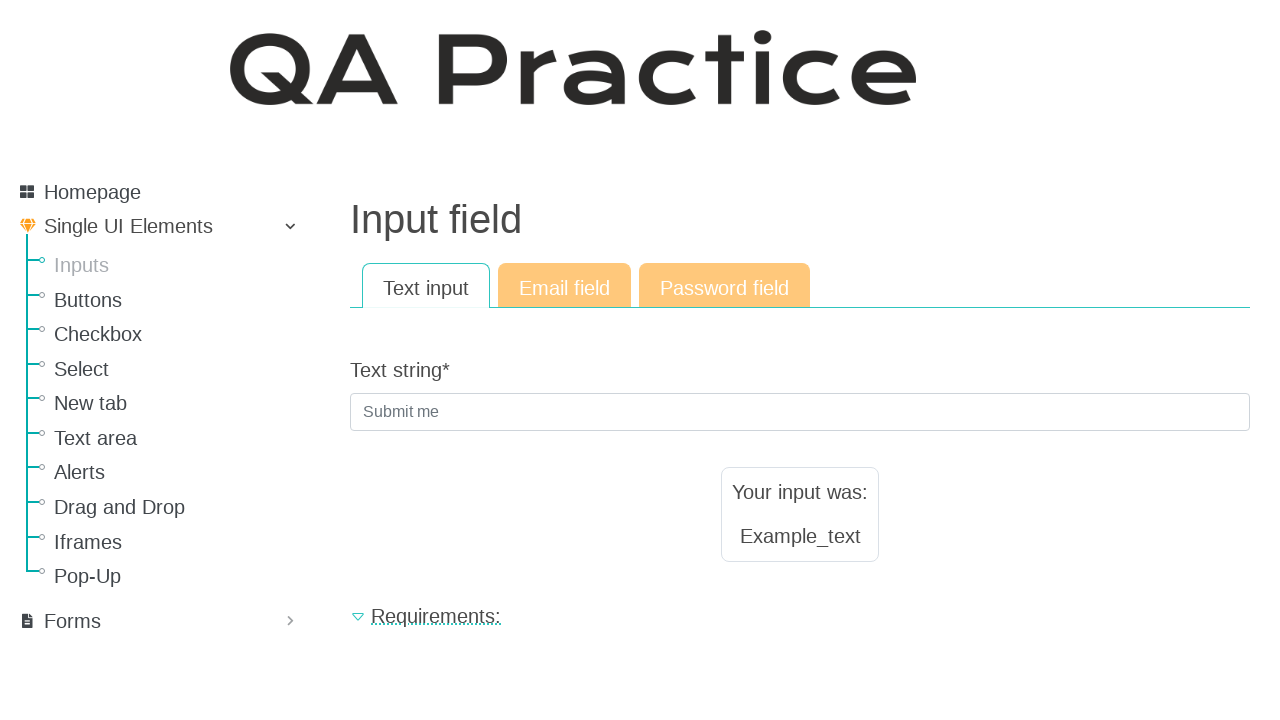

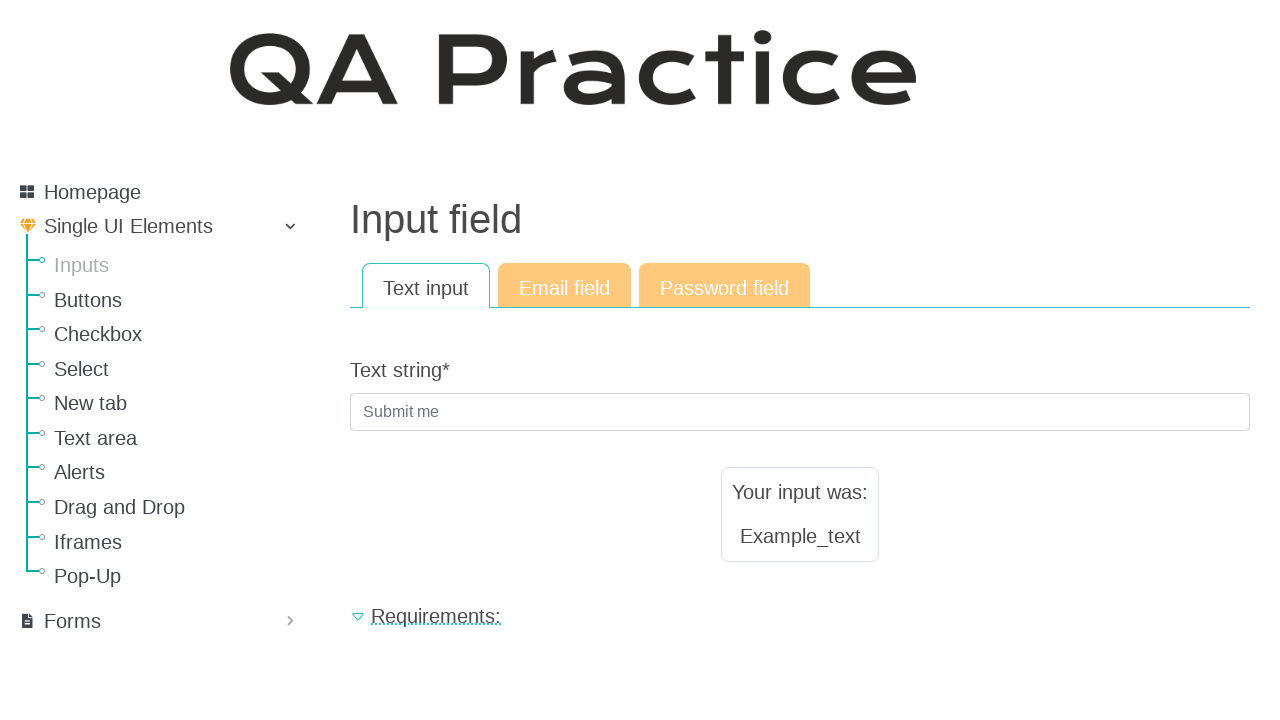